Tests right-click context menu functionality by performing a context click action on a button element

Starting URL: https://swisnl.github.io/jQuery-contextMenu/demo.html

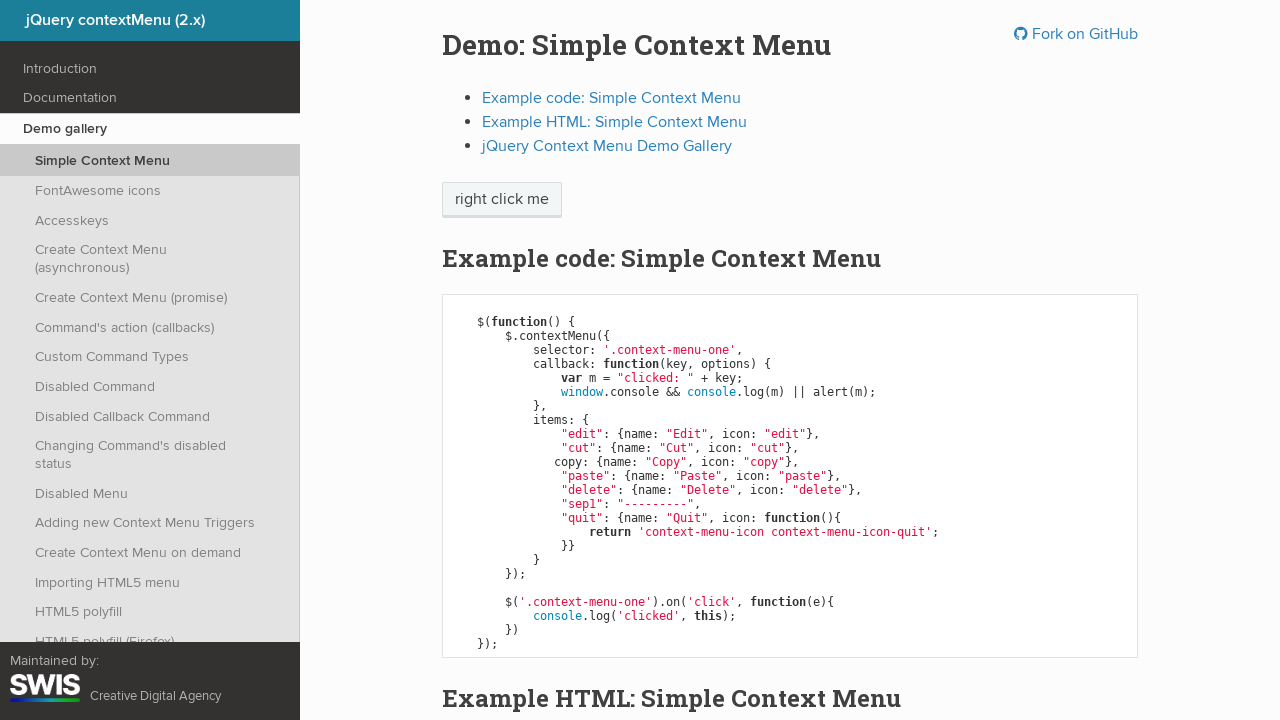

Located the context menu trigger button element
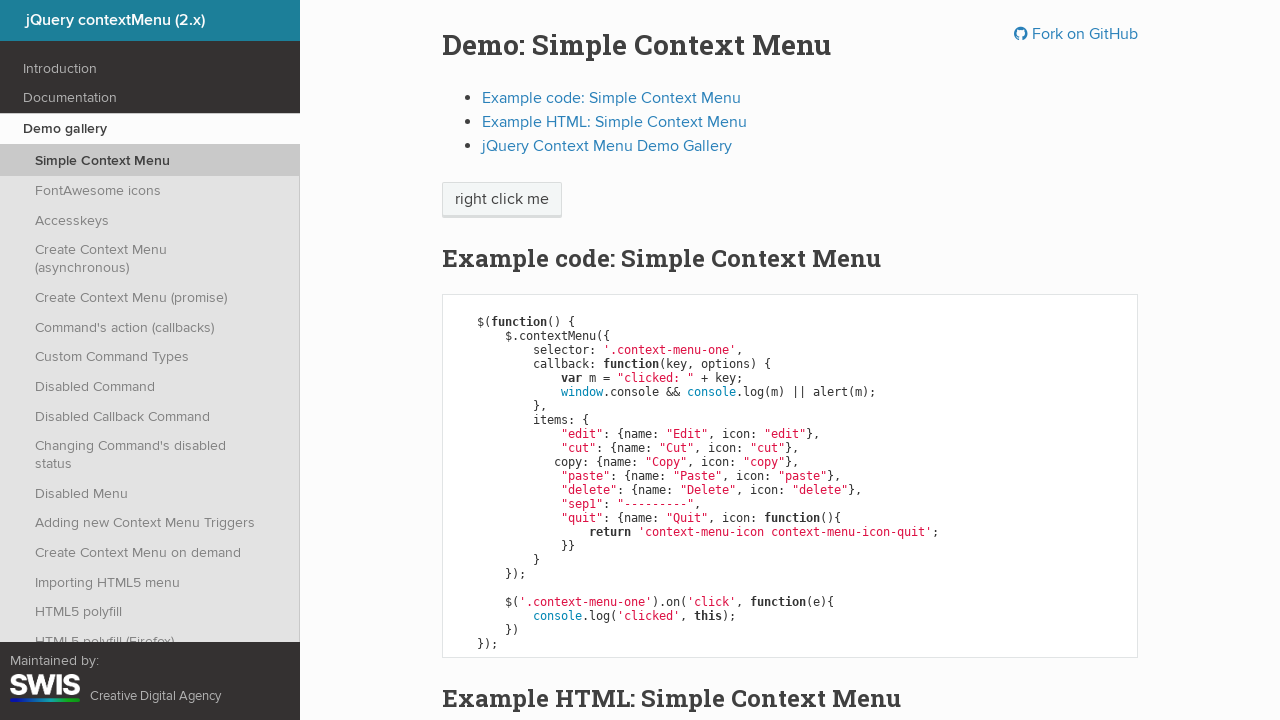

Performed right-click (context click) on the button at (502, 200) on xpath=//span[@class='context-menu-one btn btn-neutral']
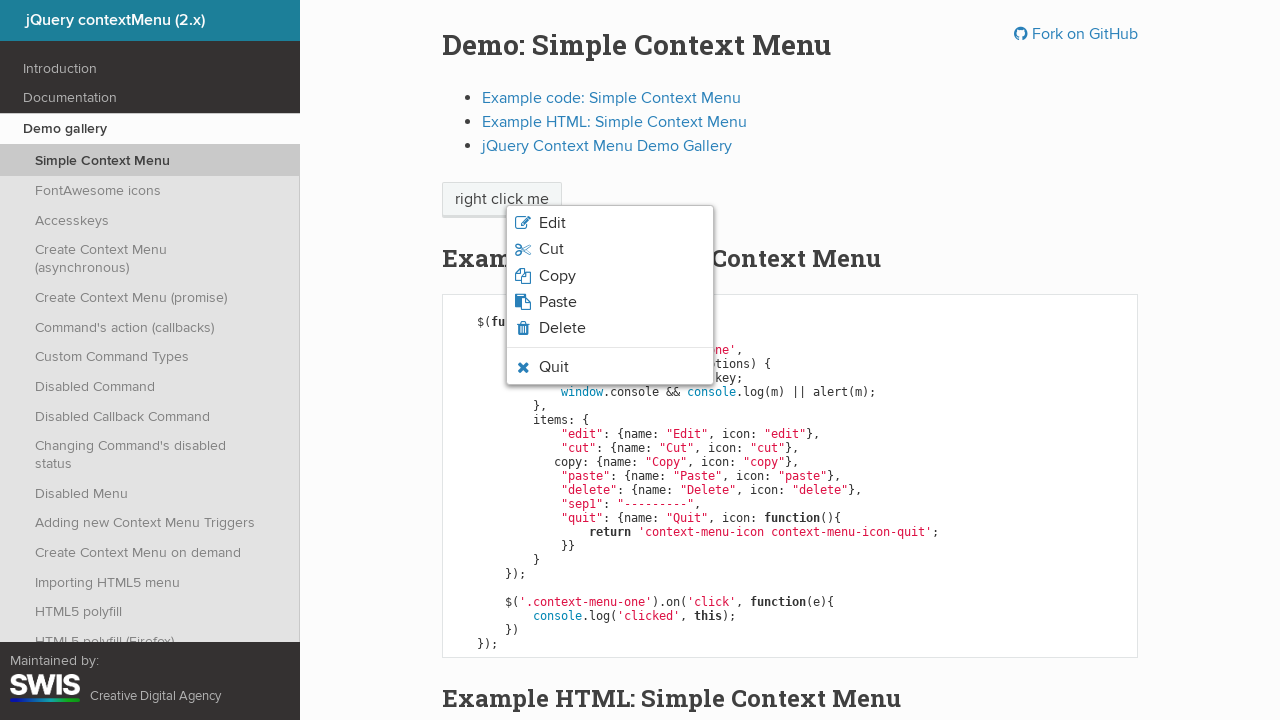

Context menu appeared and is now visible
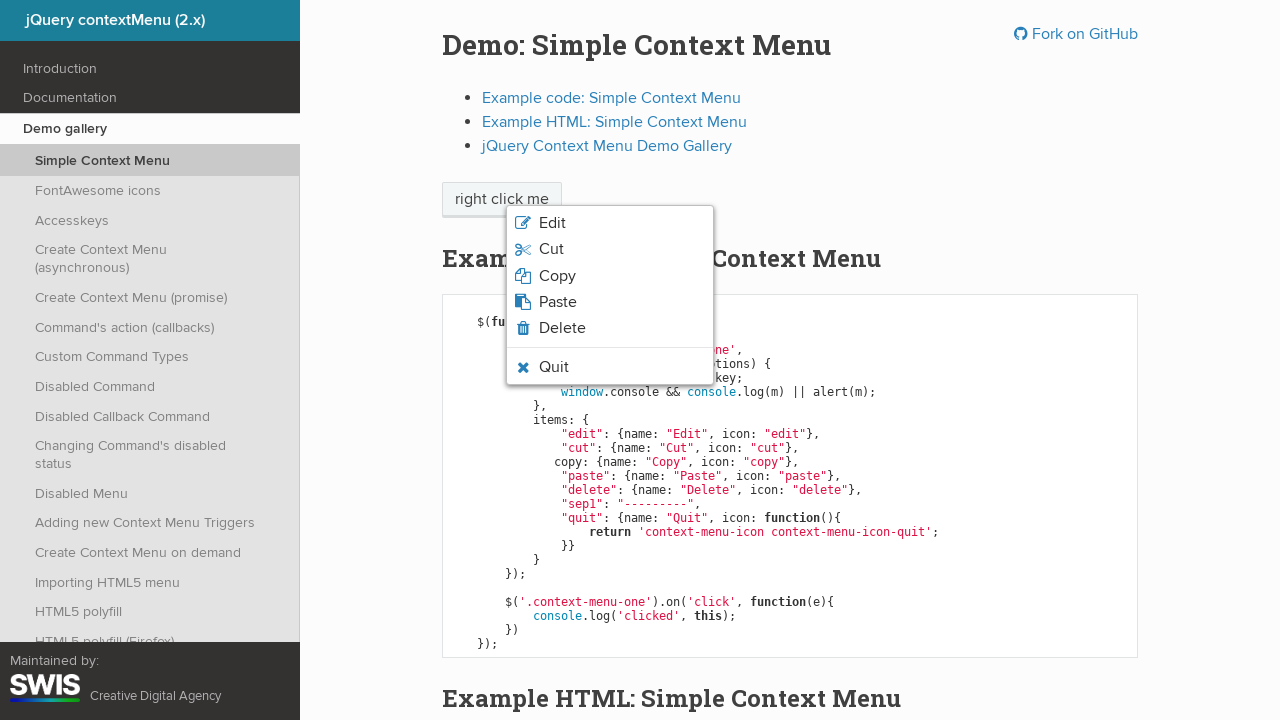

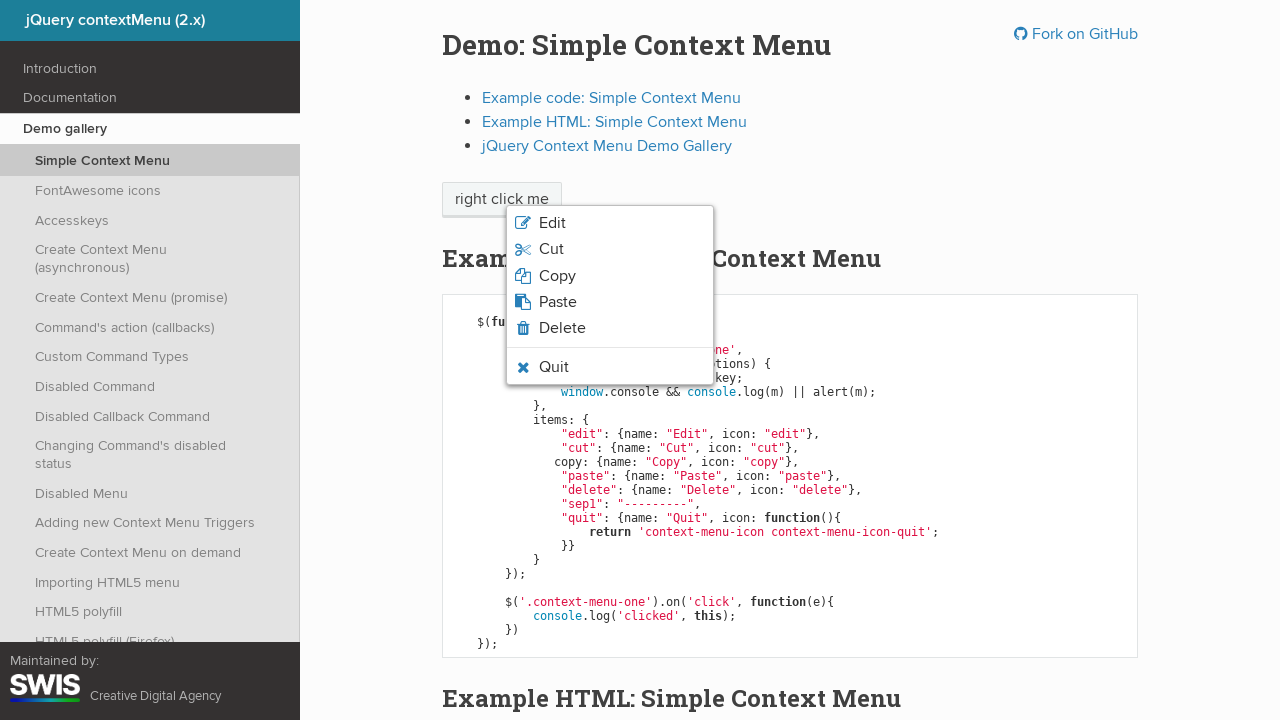